Tests that the Clear completed button displays correct text when items are completed

Starting URL: https://demo.playwright.dev/todomvc

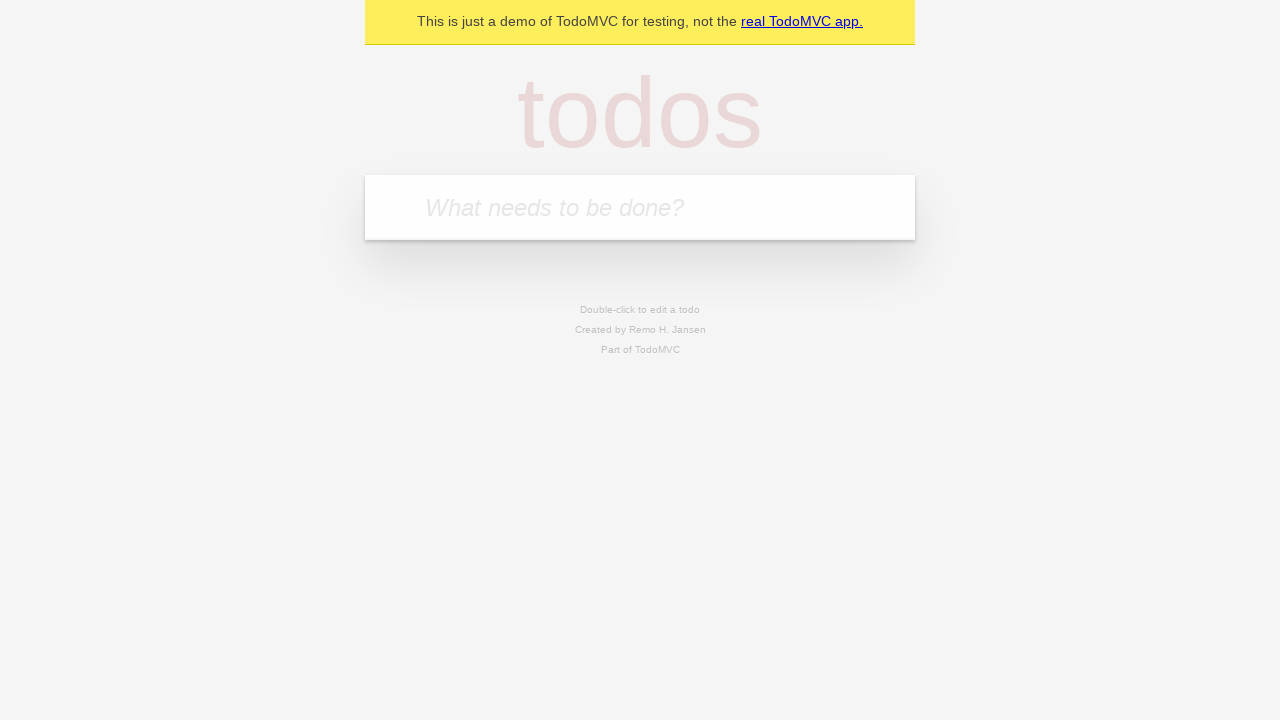

Filled todo input with 'buy some cheese' on internal:attr=[placeholder="What needs to be done?"i]
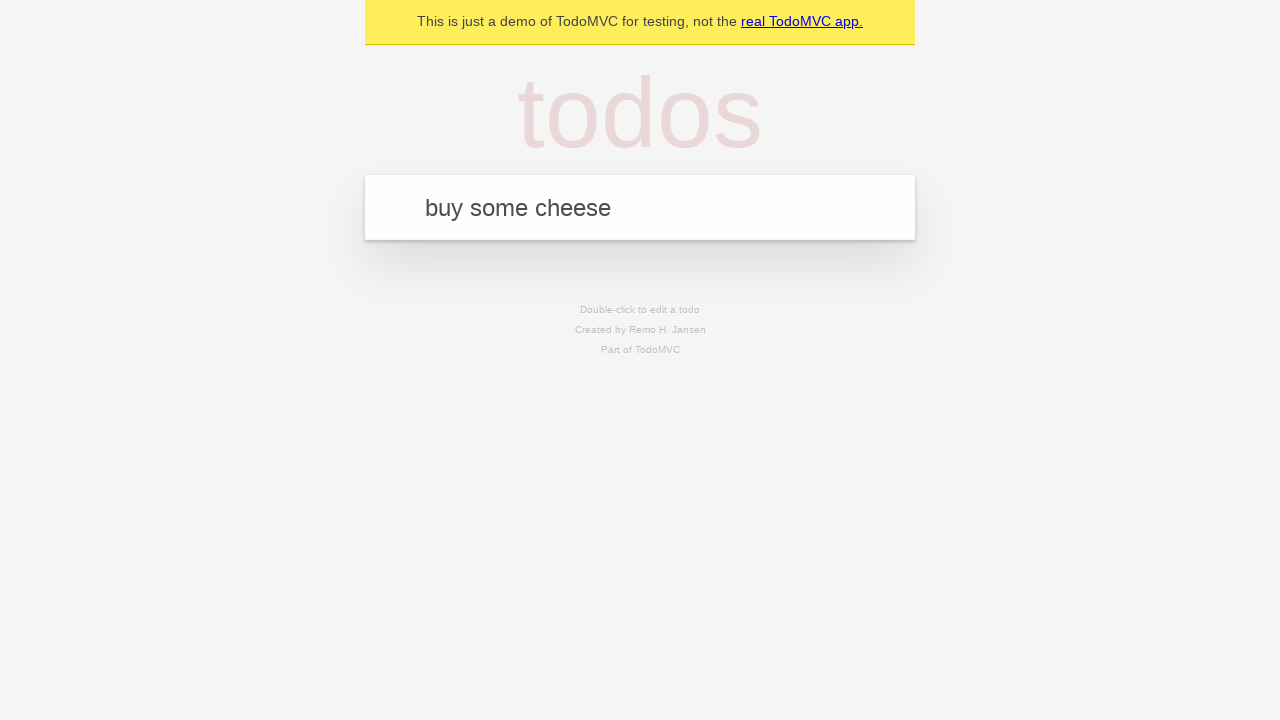

Pressed Enter to add 'buy some cheese' to todo list on internal:attr=[placeholder="What needs to be done?"i]
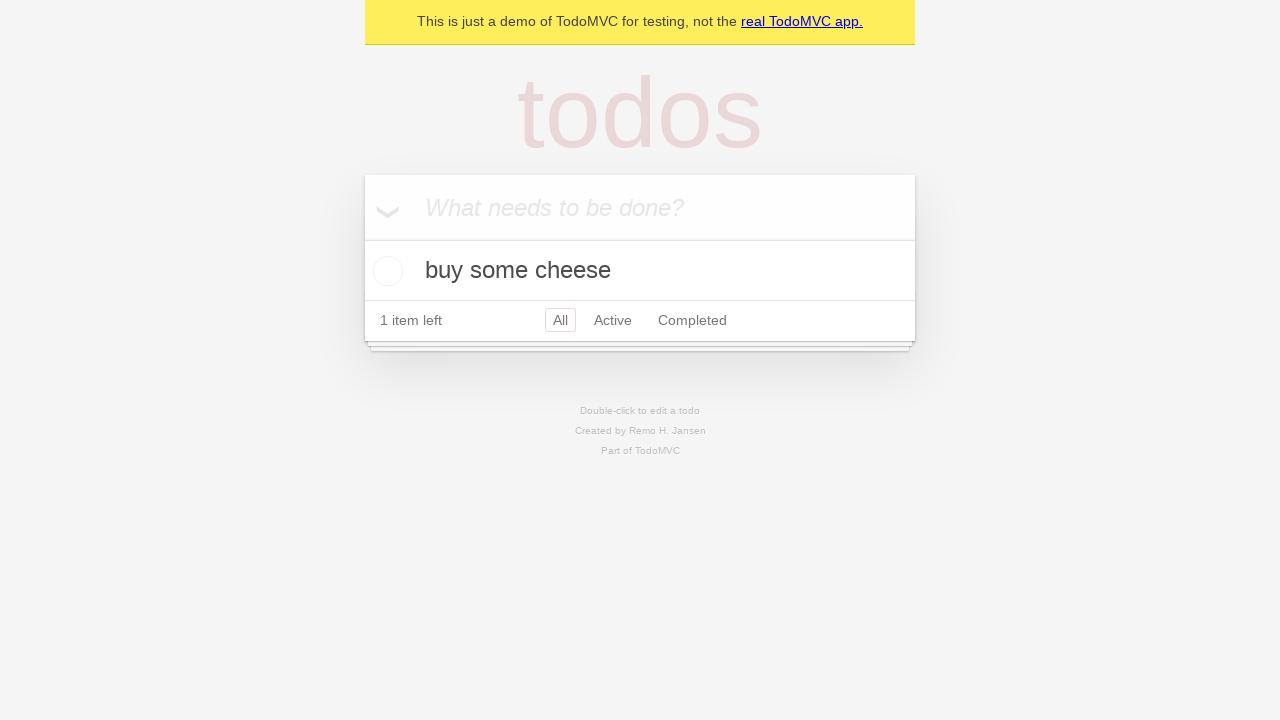

Filled todo input with 'feed the cat' on internal:attr=[placeholder="What needs to be done?"i]
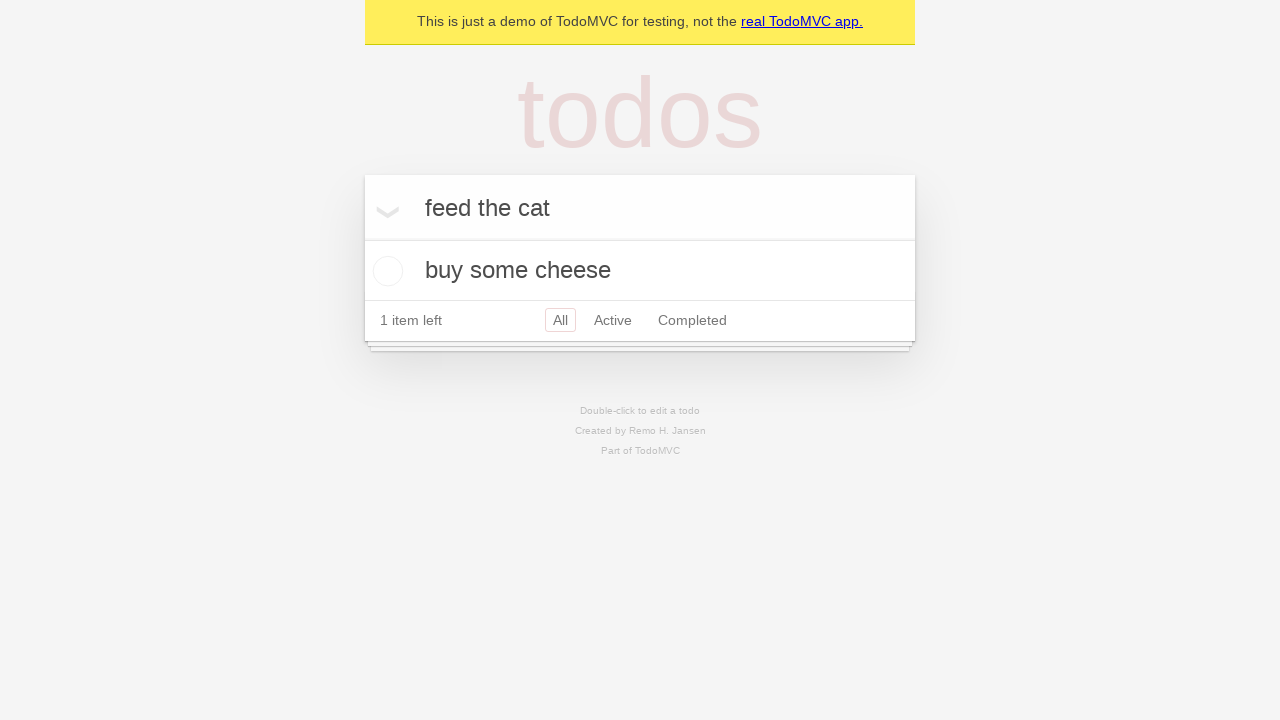

Pressed Enter to add 'feed the cat' to todo list on internal:attr=[placeholder="What needs to be done?"i]
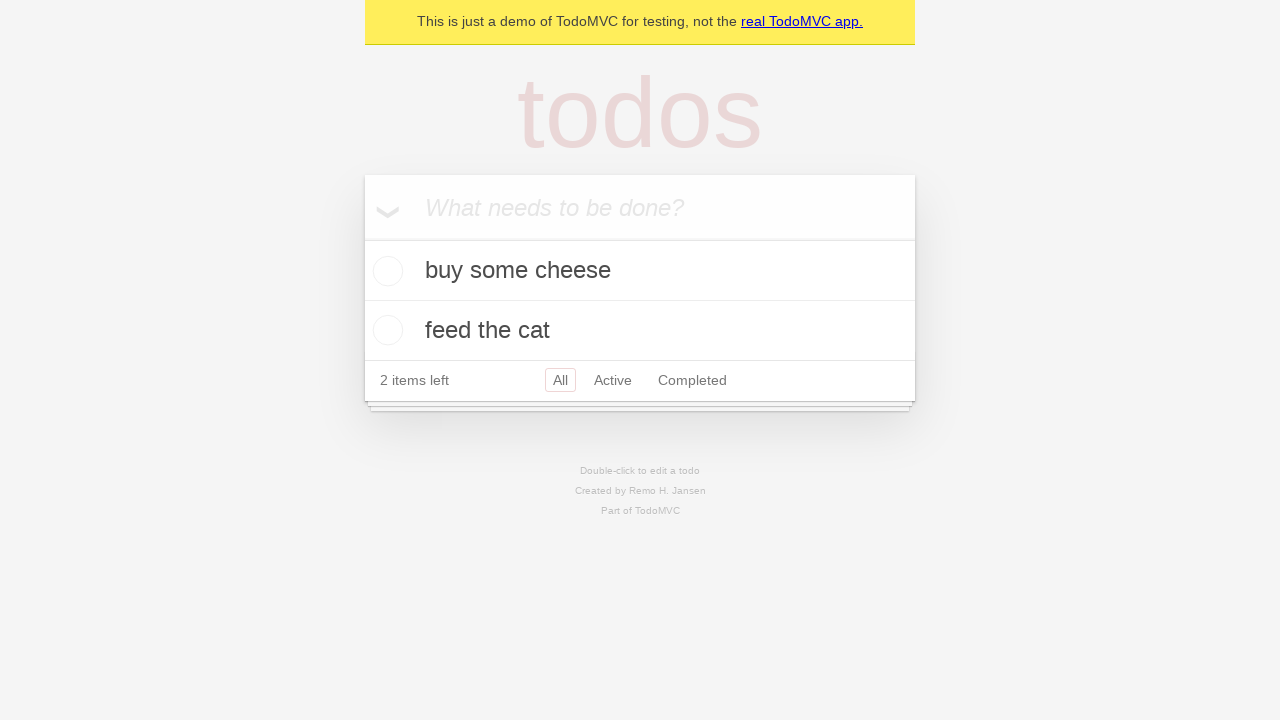

Filled todo input with 'book a doctors appointment' on internal:attr=[placeholder="What needs to be done?"i]
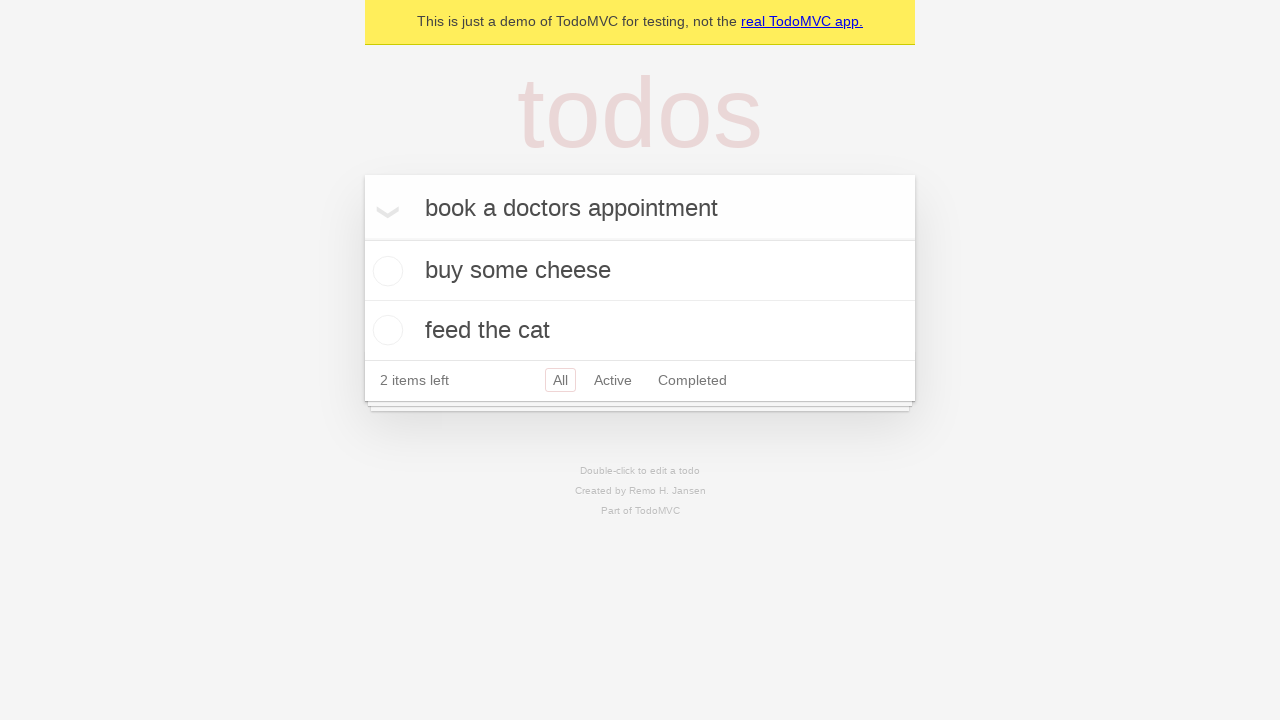

Pressed Enter to add 'book a doctors appointment' to todo list on internal:attr=[placeholder="What needs to be done?"i]
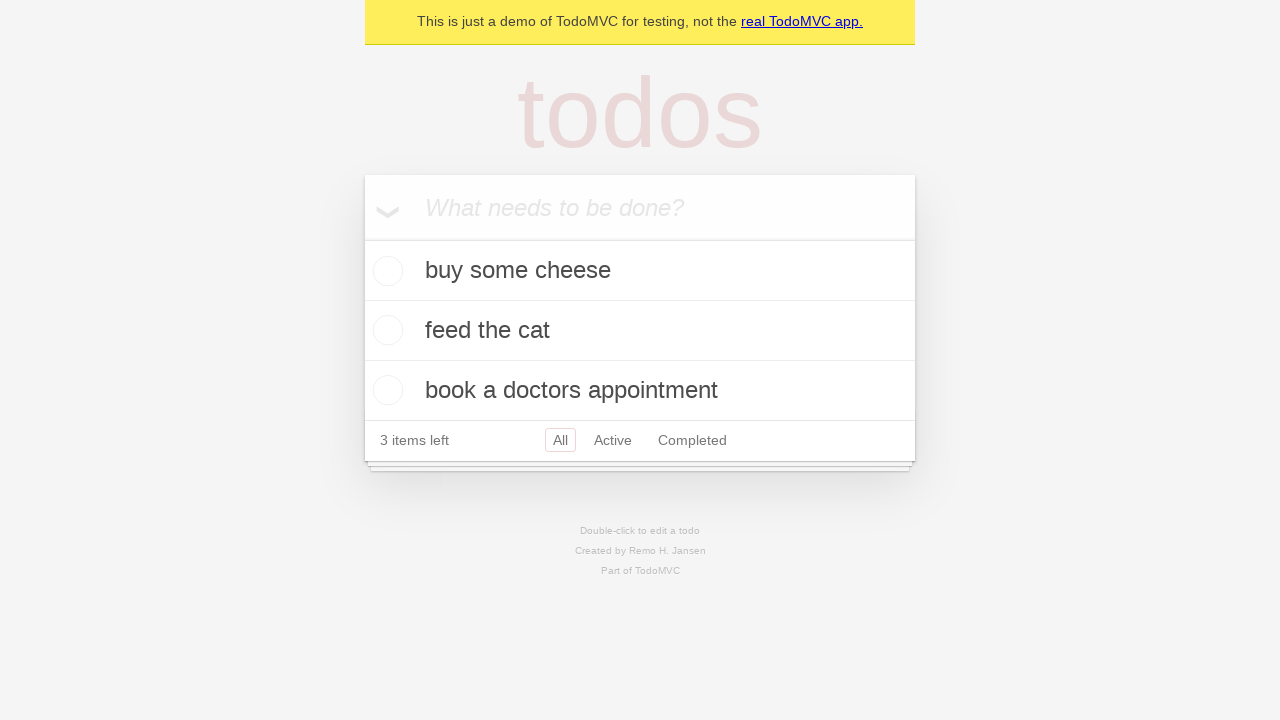

Waited for all 3 todo items to be visible
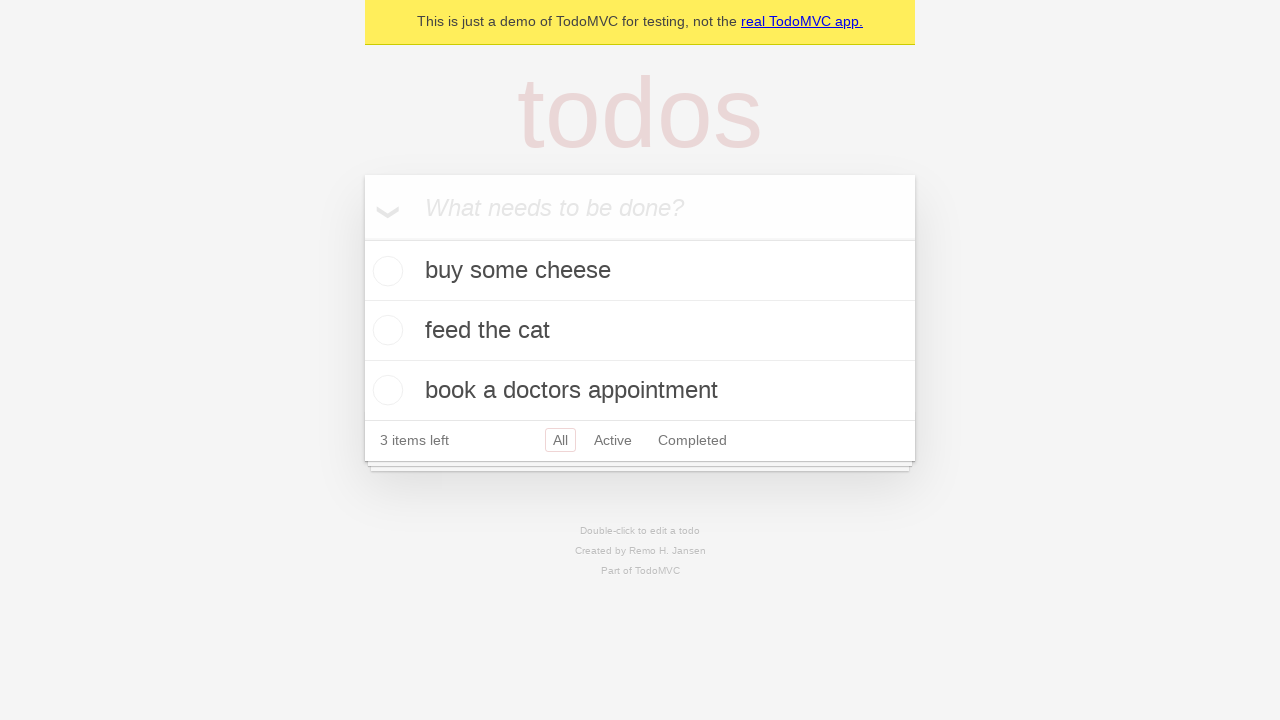

Checked the first todo item as completed at (385, 271) on .todo-list li .toggle >> nth=0
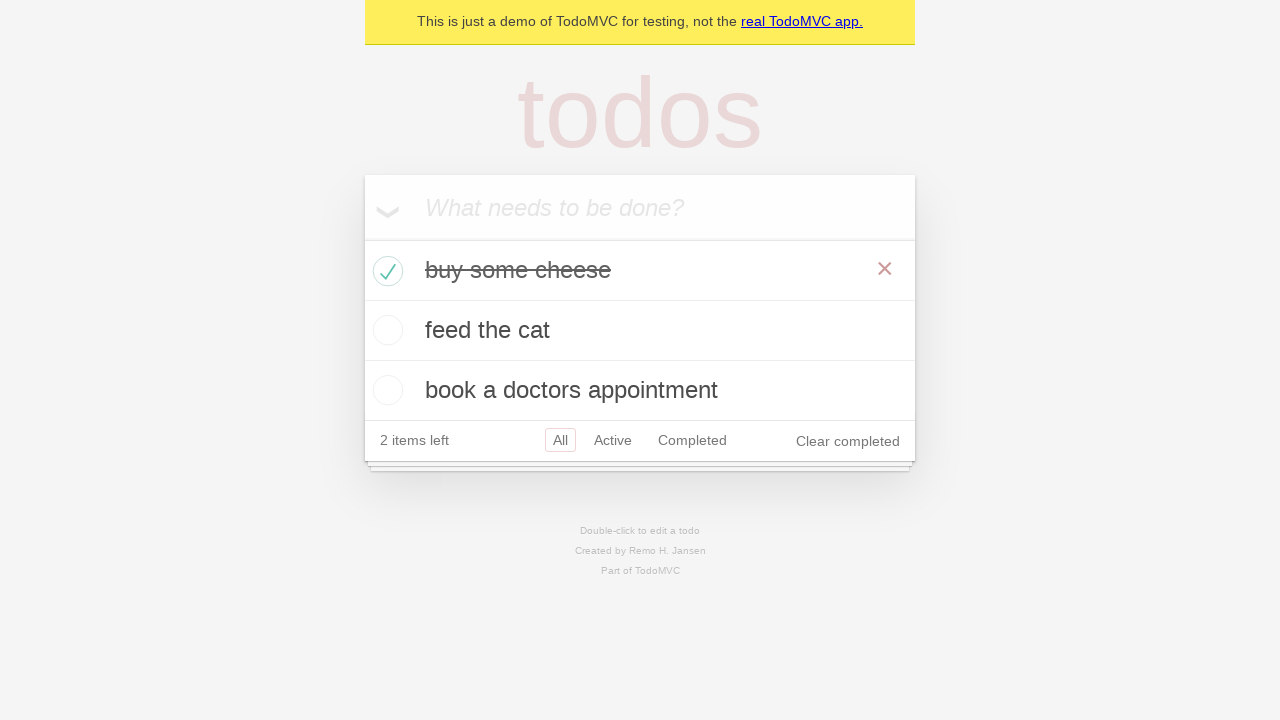

Clear completed button is now visible
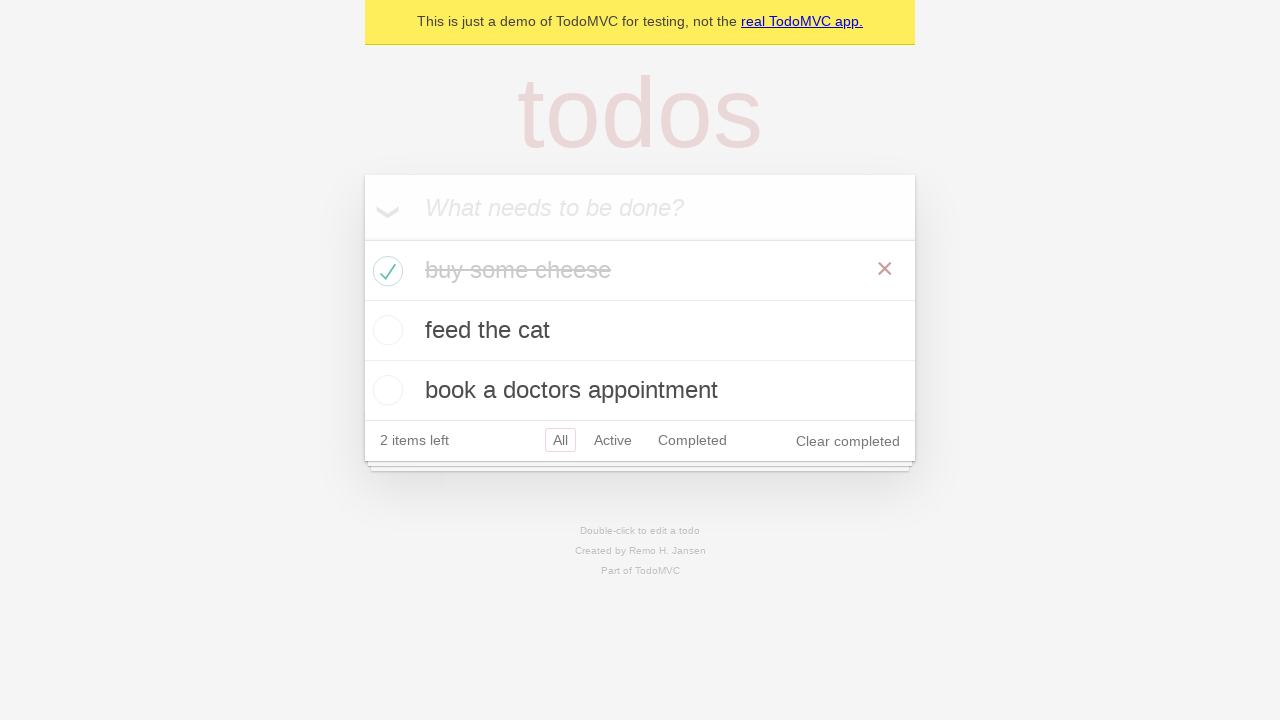

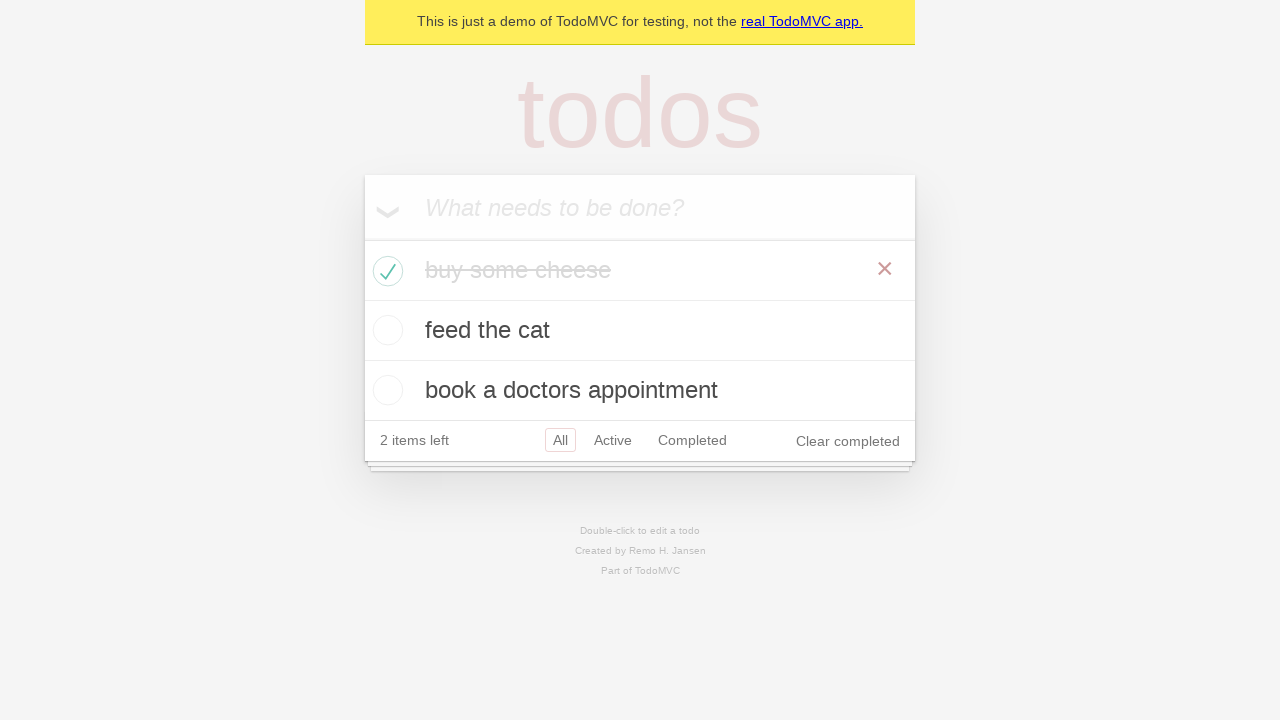